Navigates to a math challenge page and reads the input value to calculate a mathematical expression

Starting URL: https://suninjuly.github.io/math.html

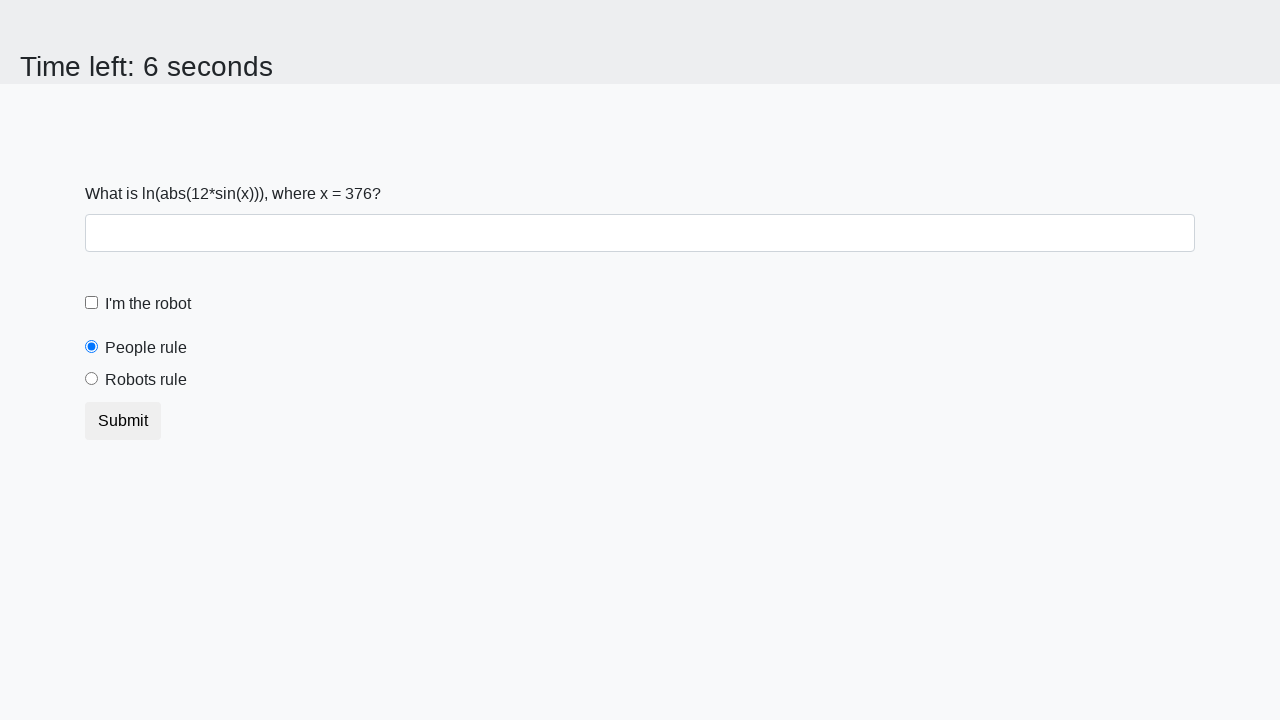

Navigated to math challenge page
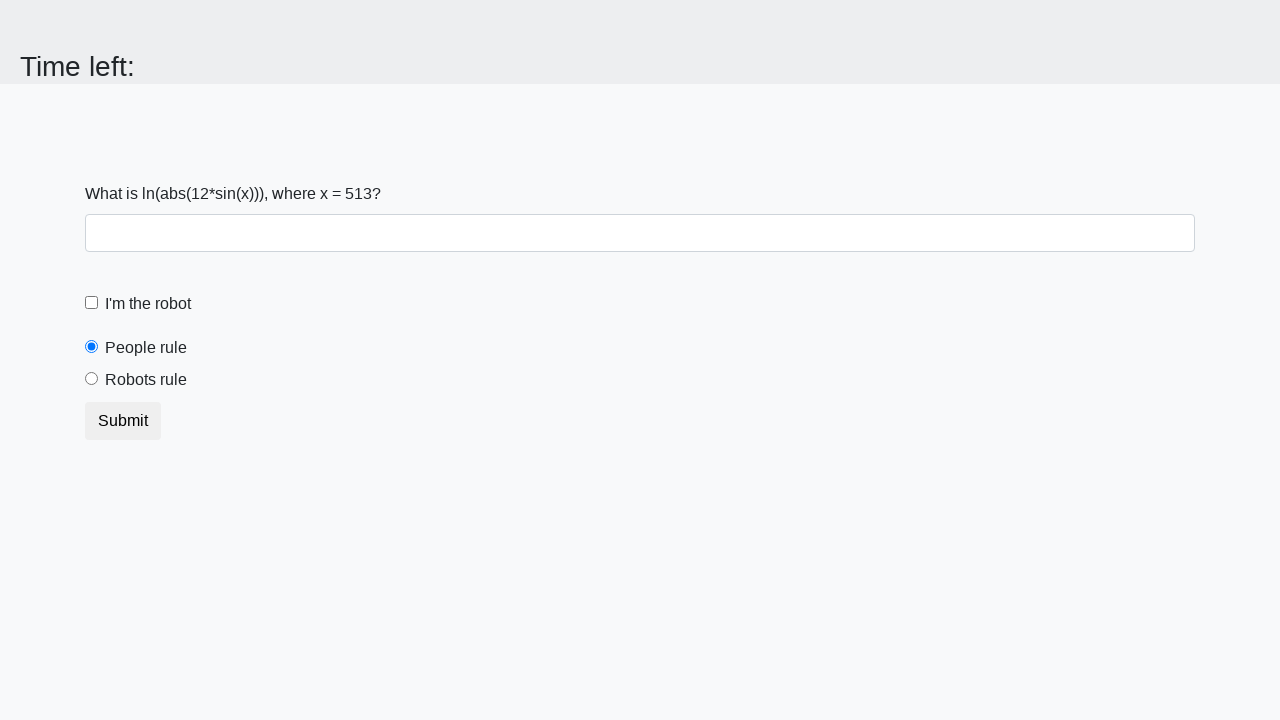

Read x value from page: 513
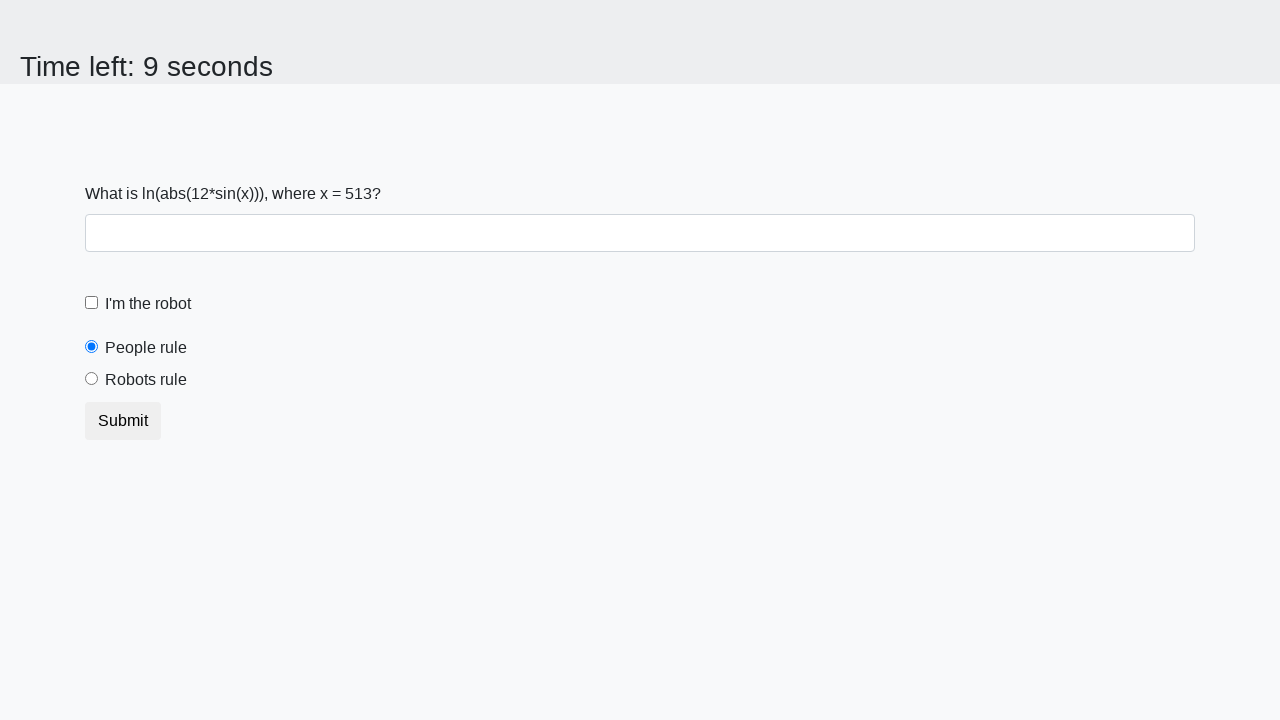

Calculated mathematical expression result: 2.25655248353269
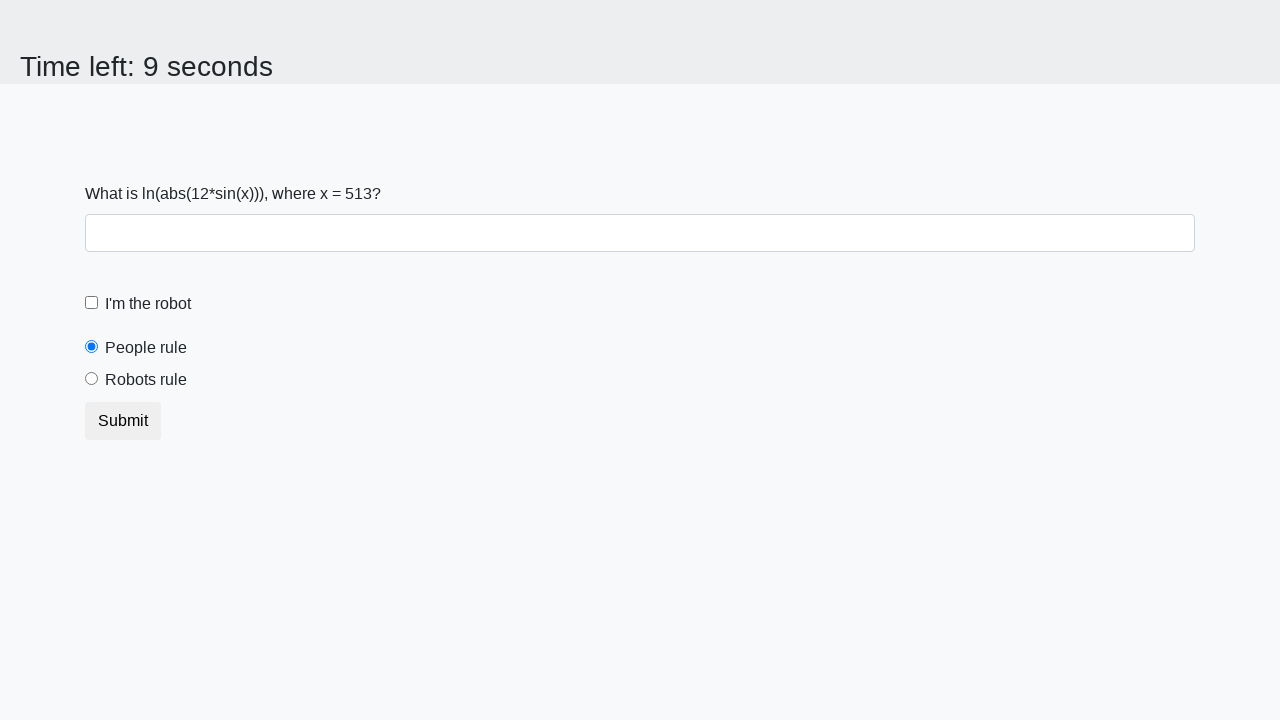

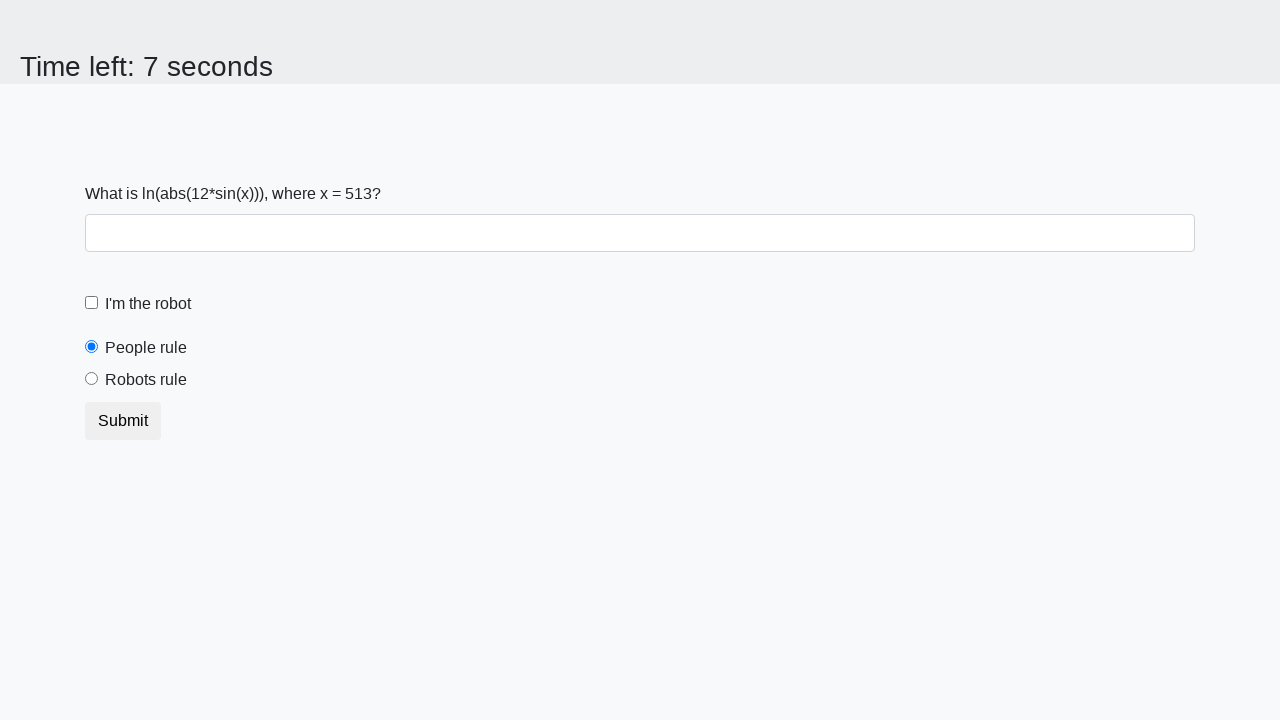